Navigates to the CMS Enterprise Portal homepage and verifies that the page title matches the expected value "CMS Enterprise Portal".

Starting URL: https://portaldev.cms.gov/portal/

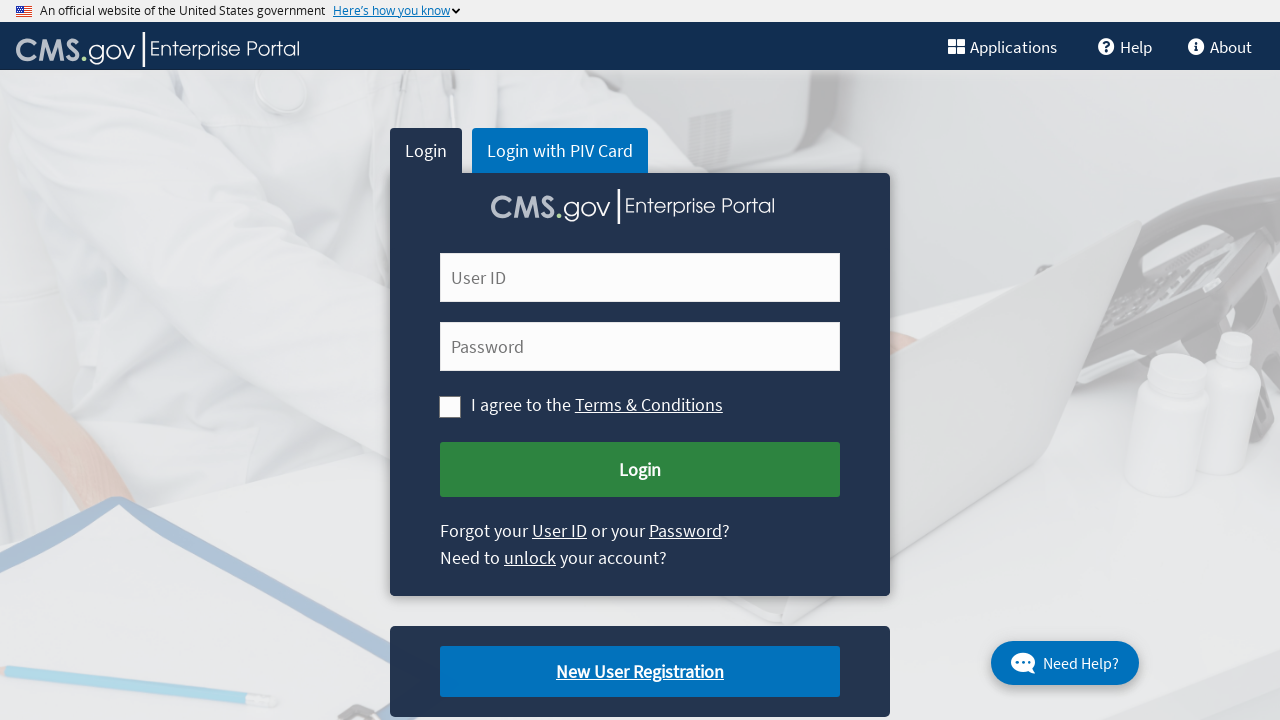

Navigated to CMS Enterprise Portal homepage
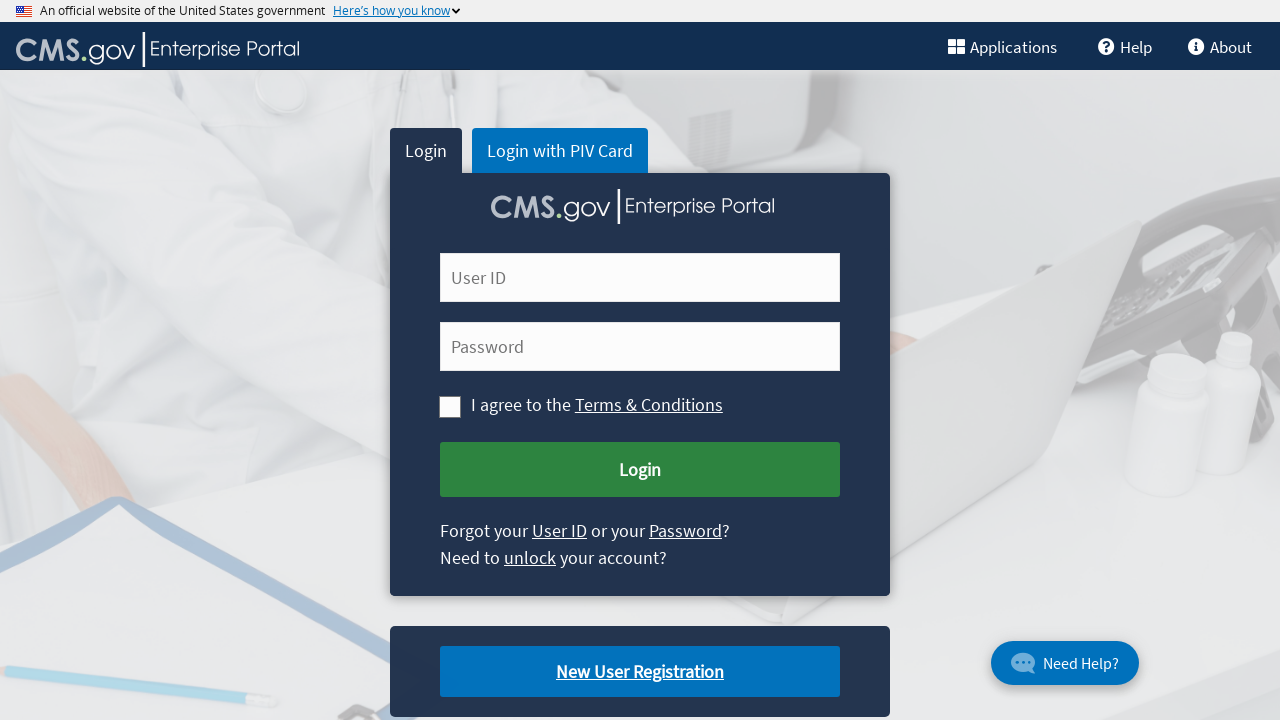

Page DOM content loaded
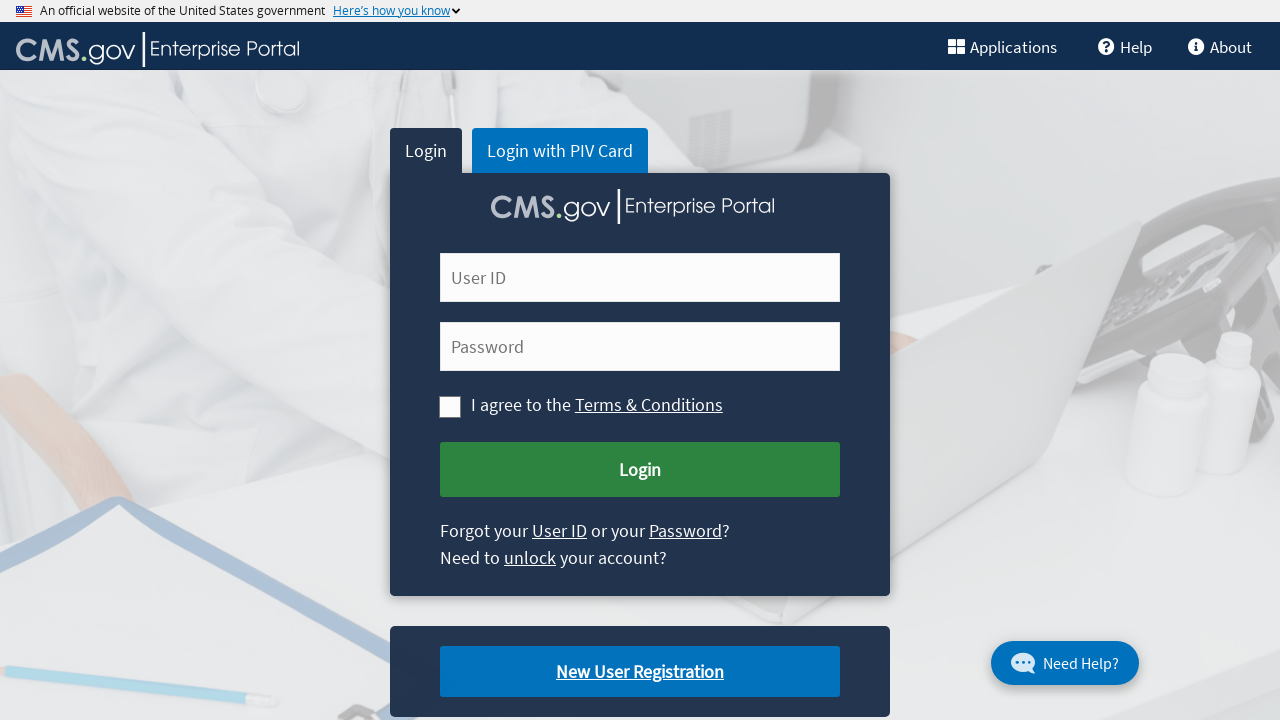

Retrieved page title: 'CMS Enterprise Portal'
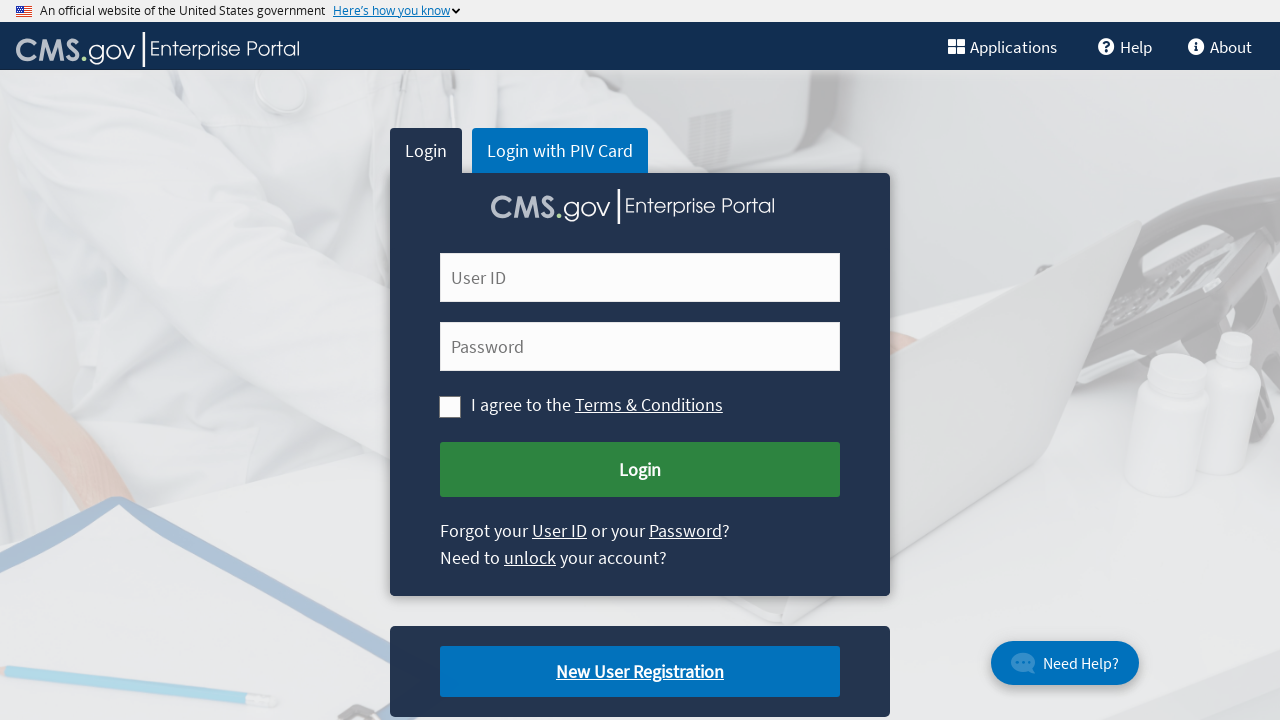

Verified page title matches expected value: 'CMS Enterprise Portal'
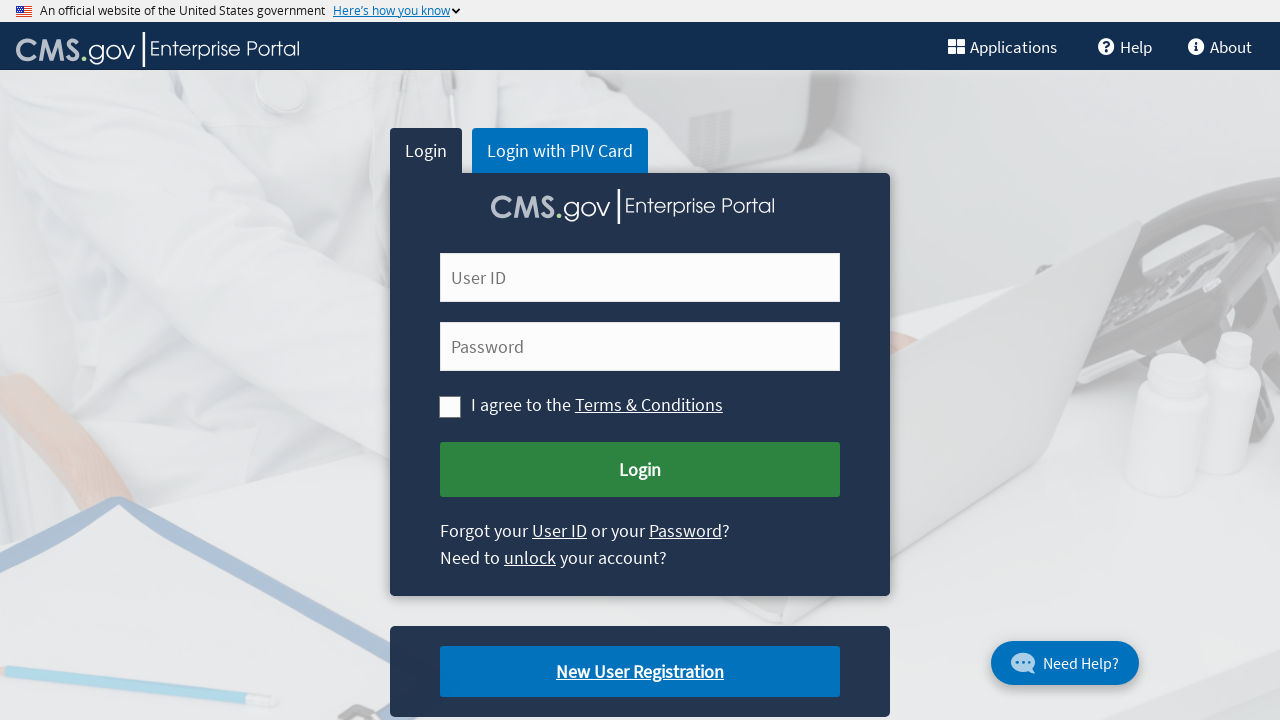

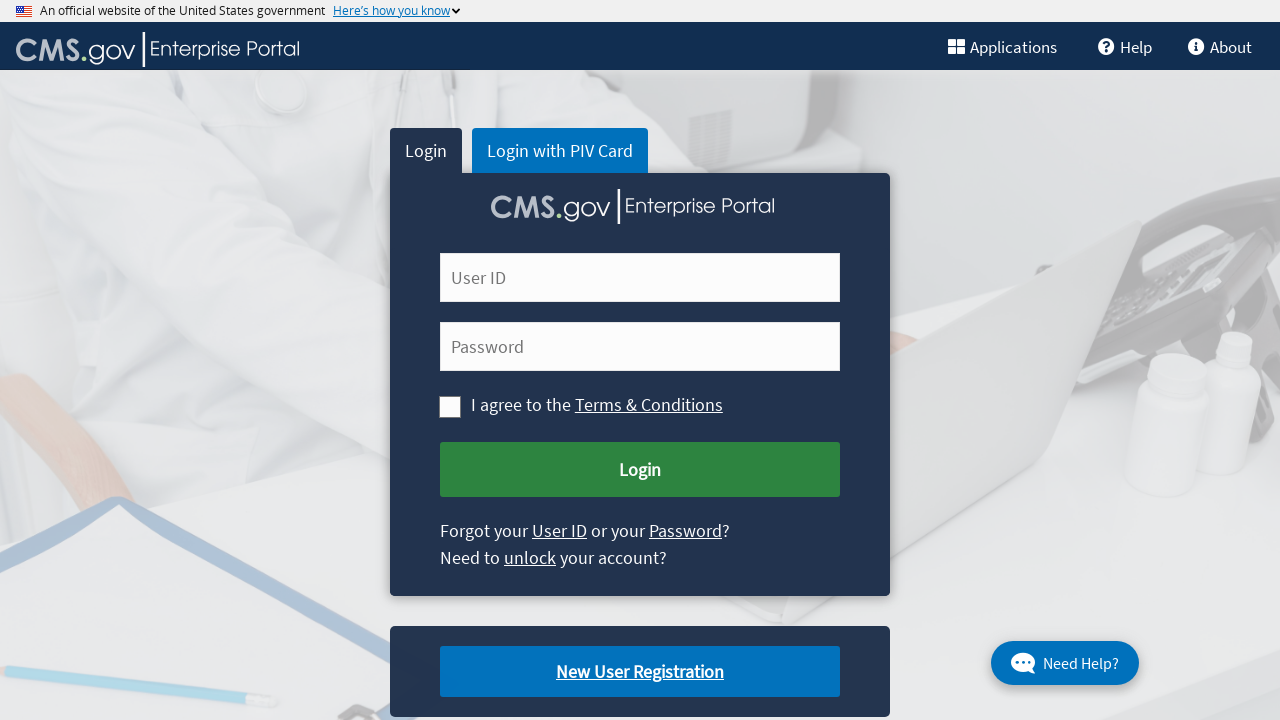